Navigates to Silicone Labs website and verifies the page title is accessible

Starting URL: https://www.siliconelabs.com

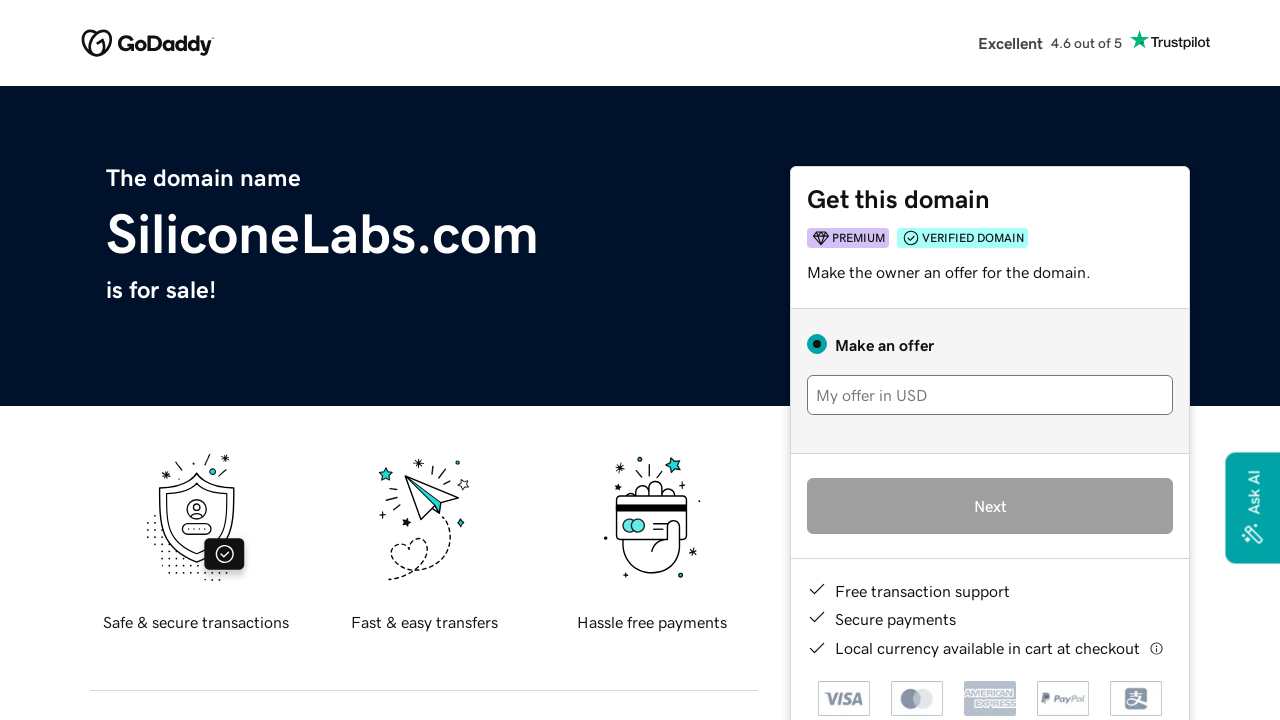

Navigated to Silicon Labs website
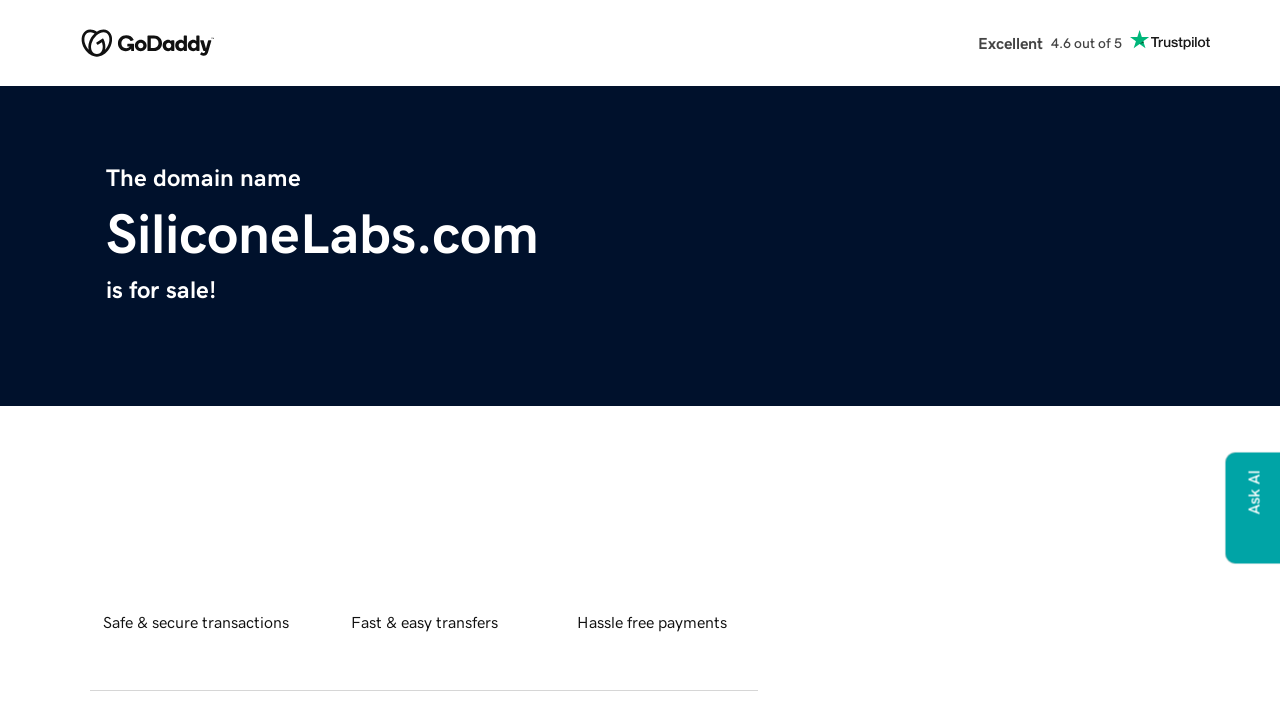

Retrieved page title: siliconelabs.com
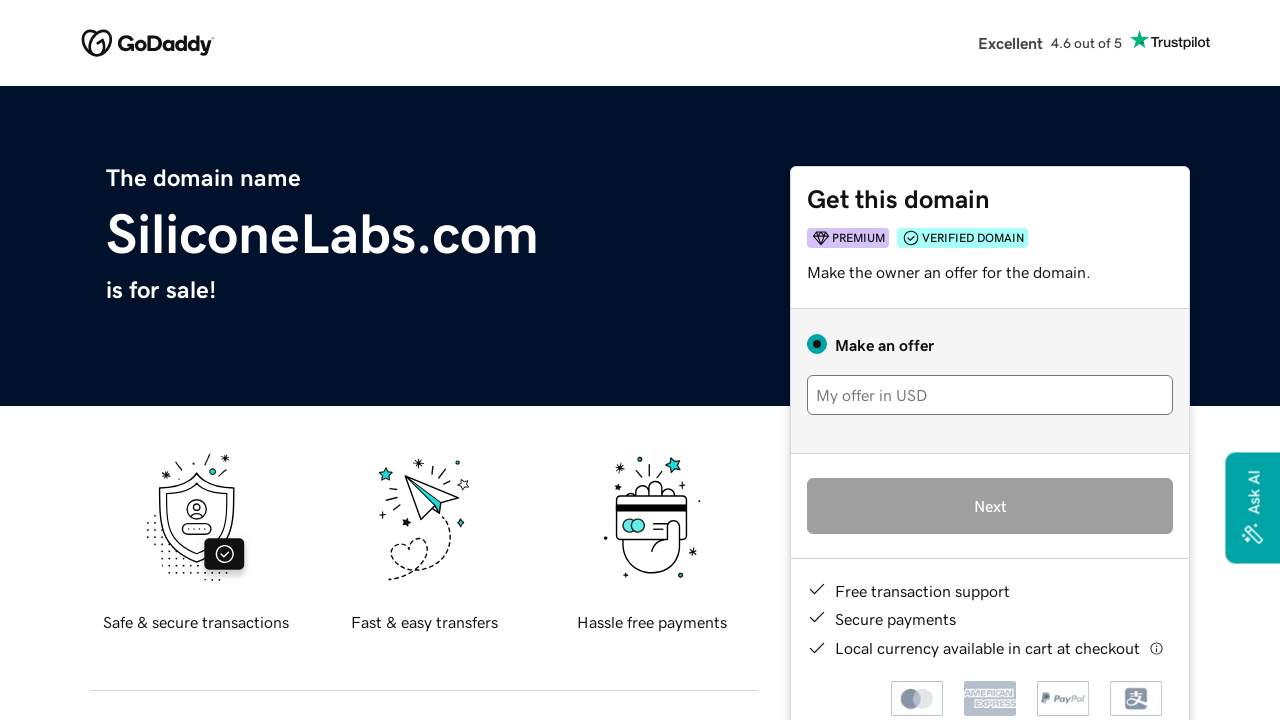

Printed page title to console
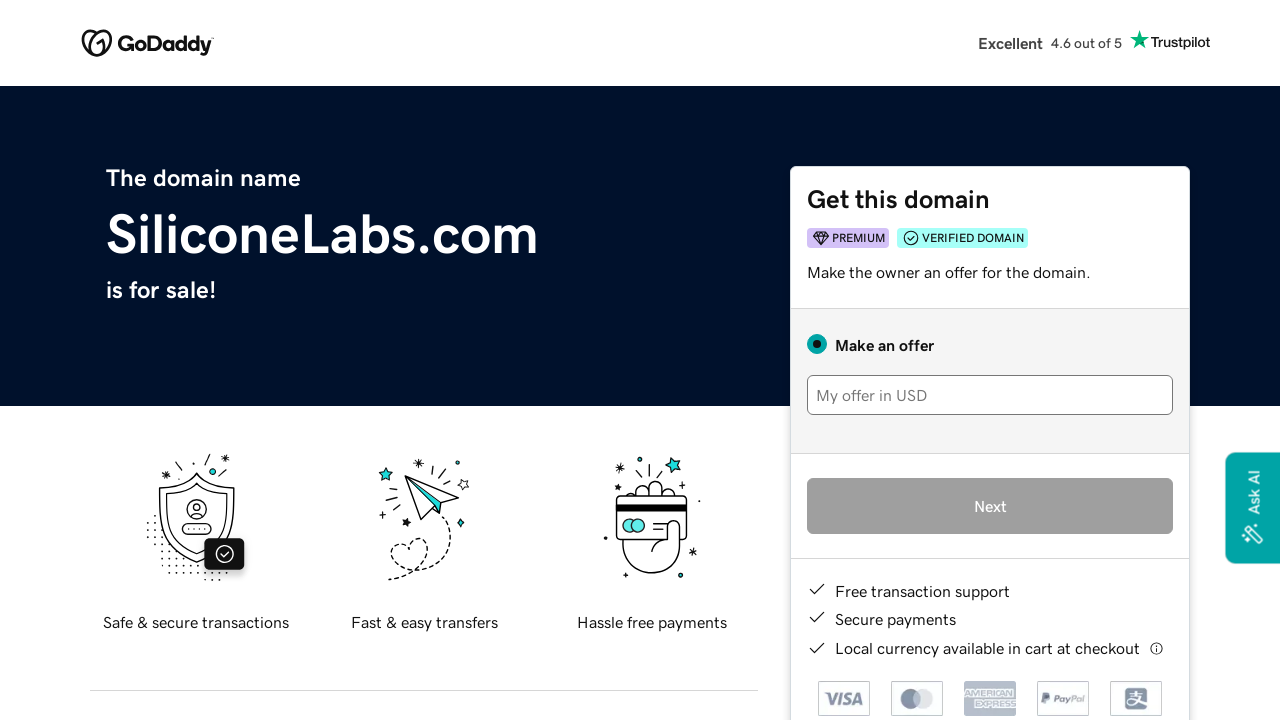

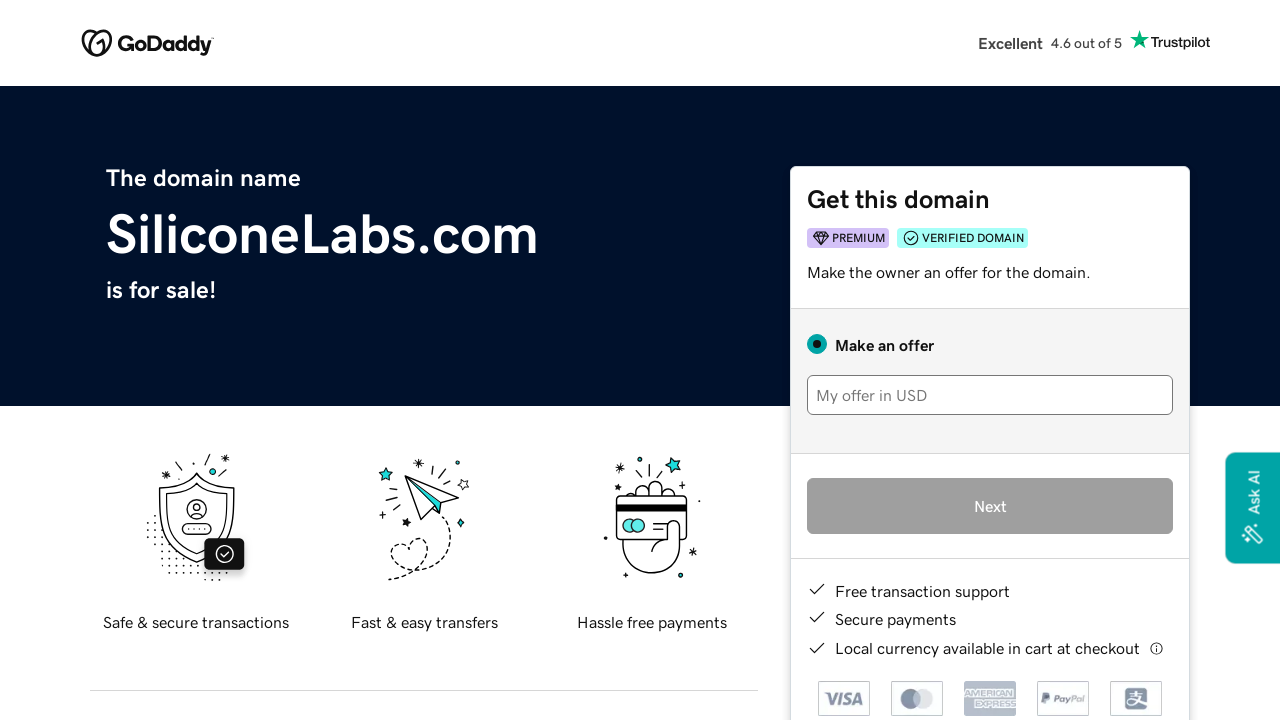